Tests copy-paste functionality on a registration form by copying text from the first name field and pasting it into the last name field

Starting URL: http://demo.automationtesting.in/Register.html

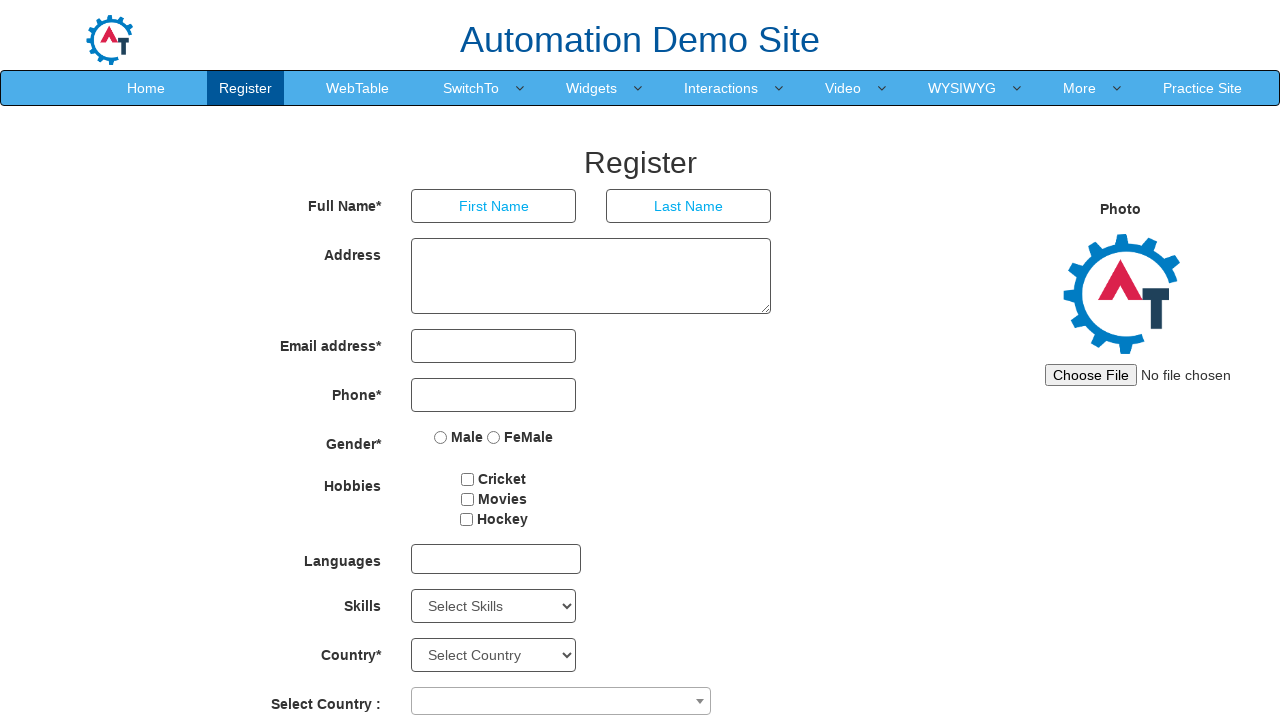

Cleared first name field on input[placeholder='First Name']
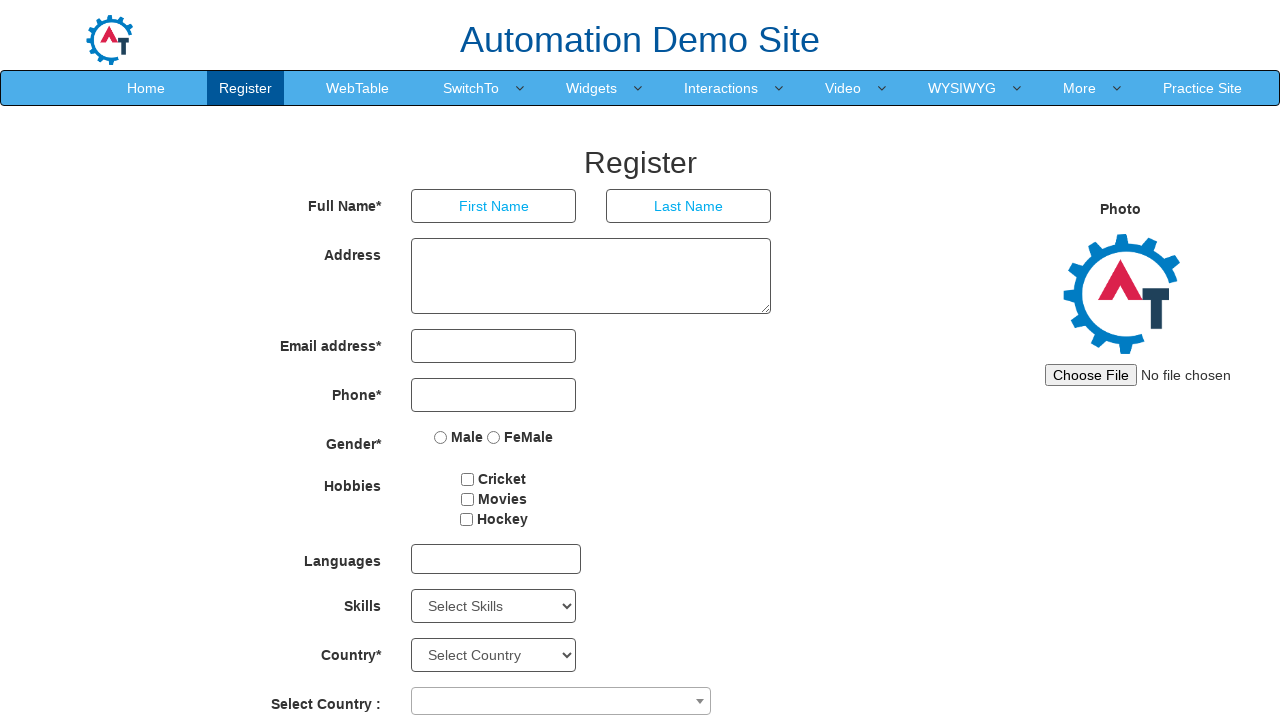

Cleared last name field on input[placeholder='Last Name']
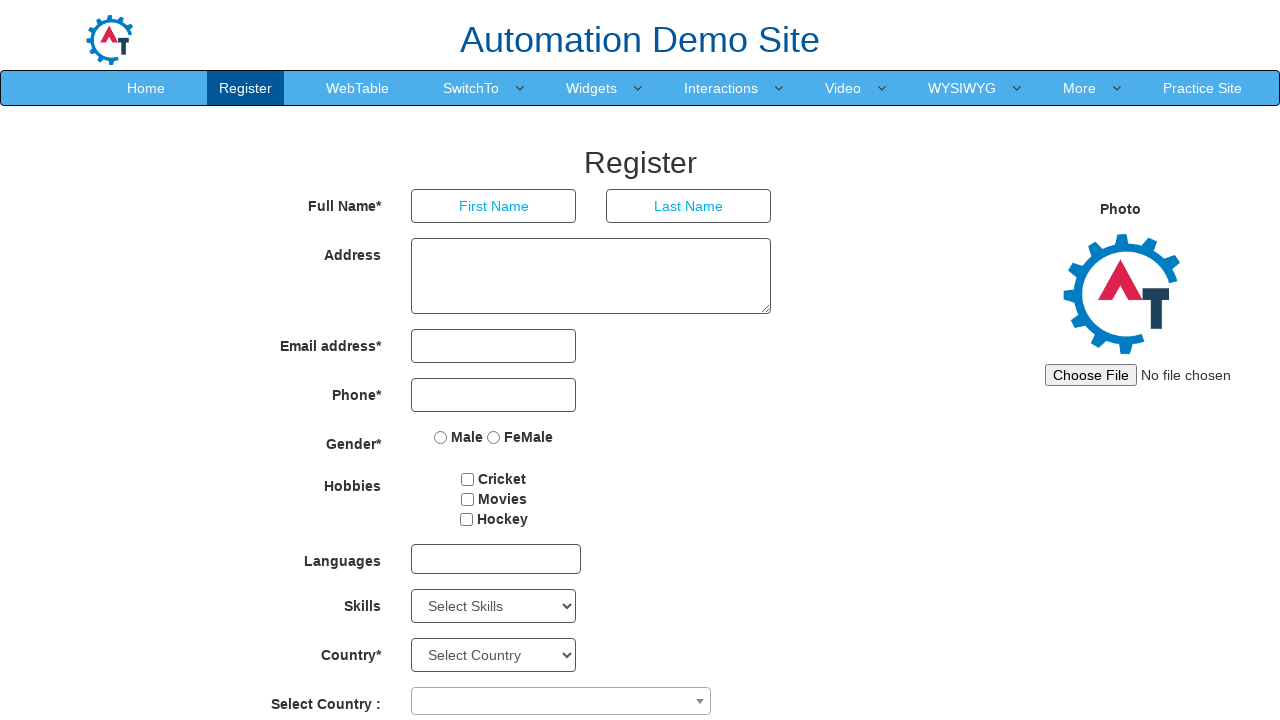

Filled first name field with 'admin' on input[placeholder='First Name']
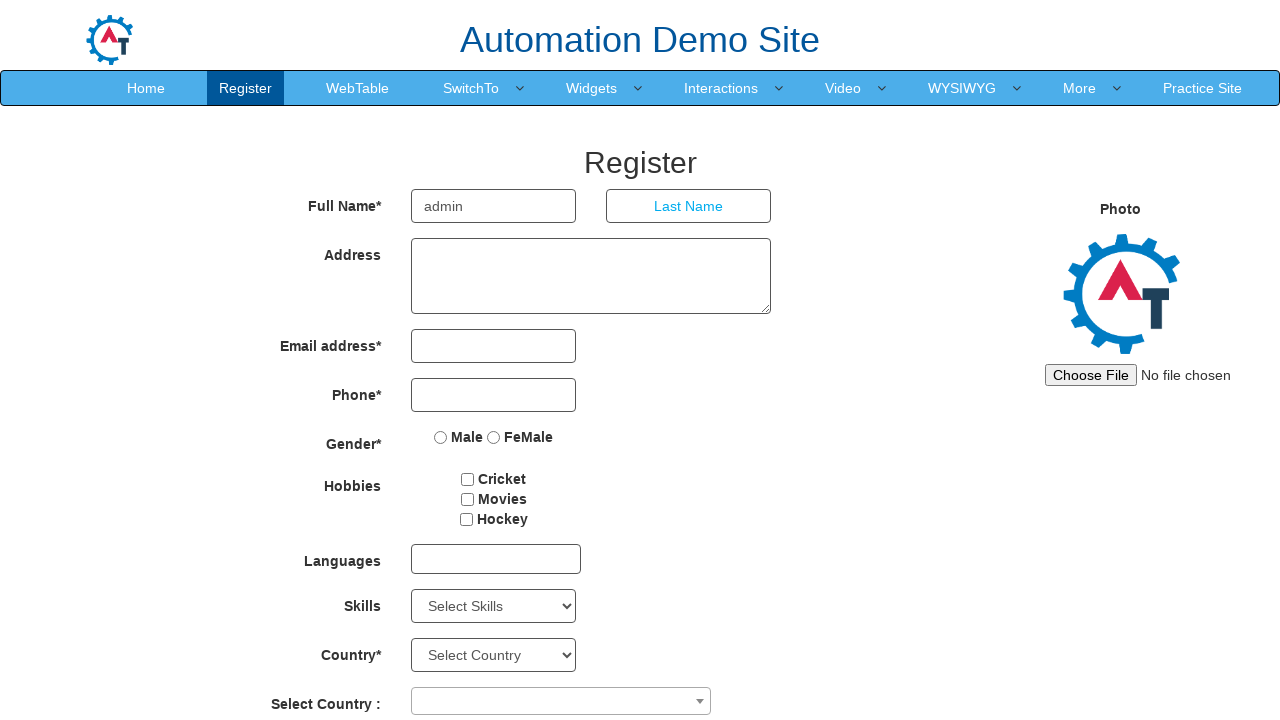

Selected all text in first name field on input[placeholder='First Name']
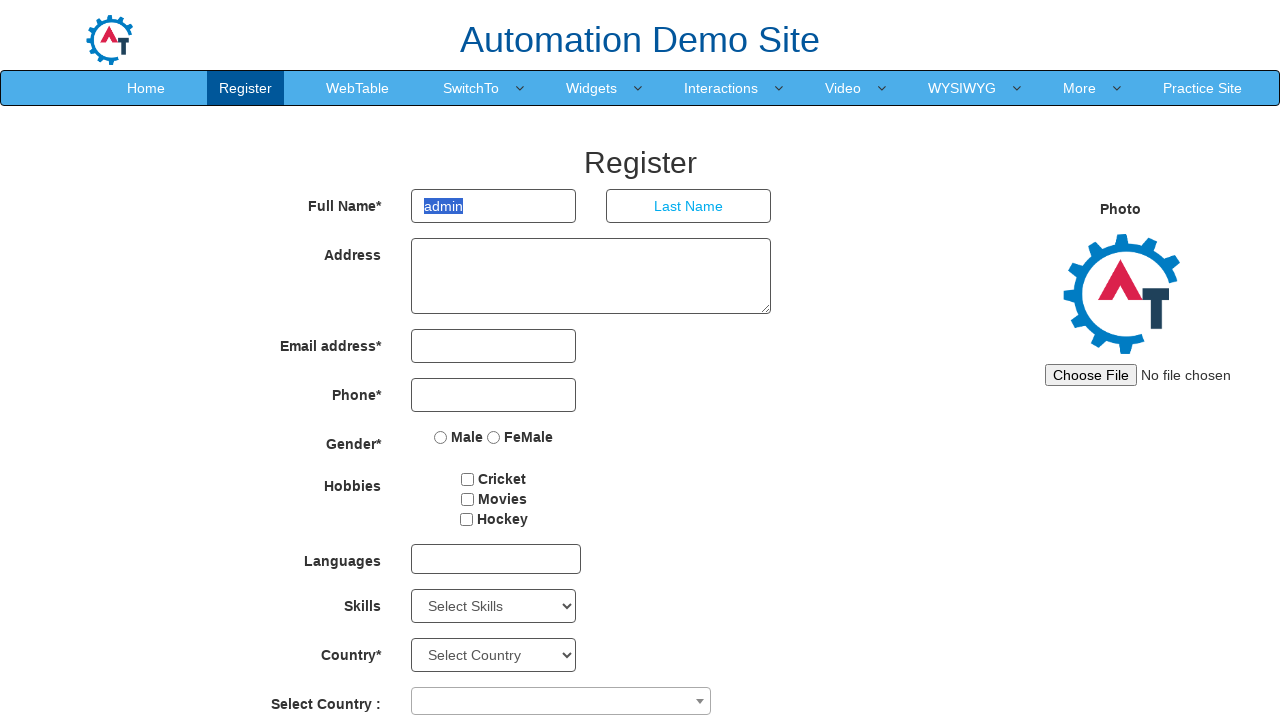

Copied text from first name field on input[placeholder='First Name']
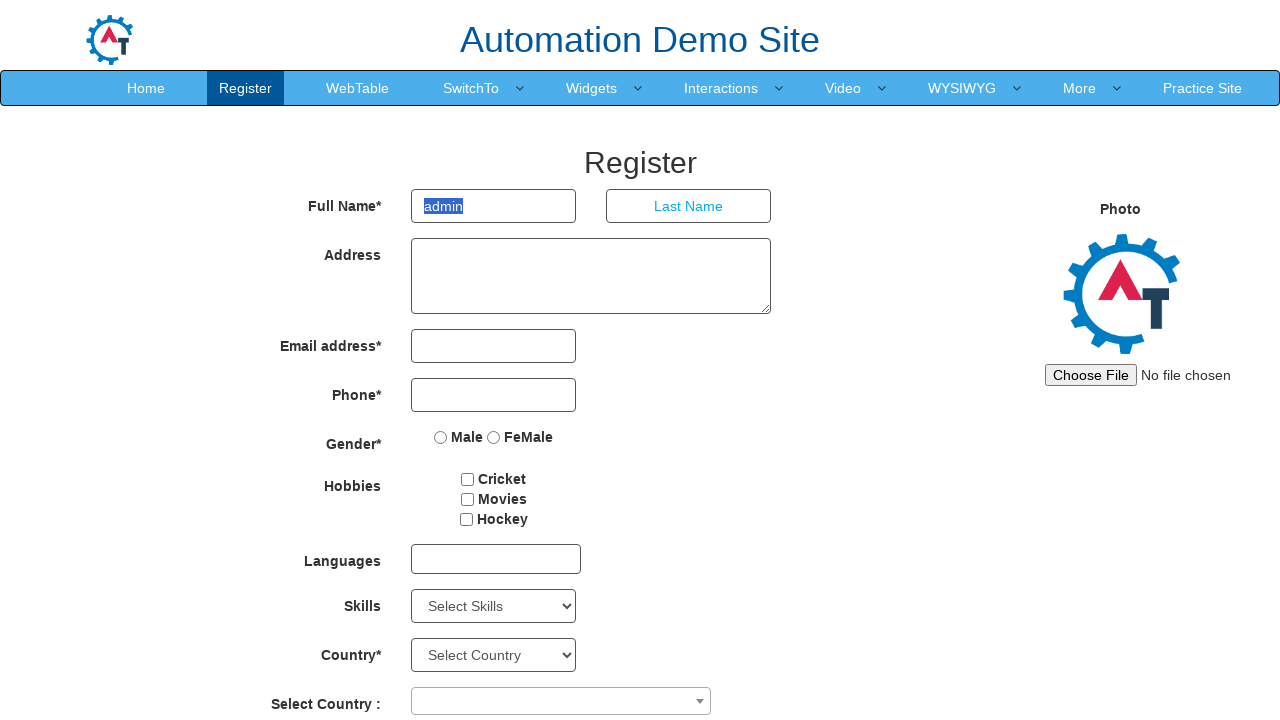

Pasted copied text into last name field on input[placeholder='Last Name']
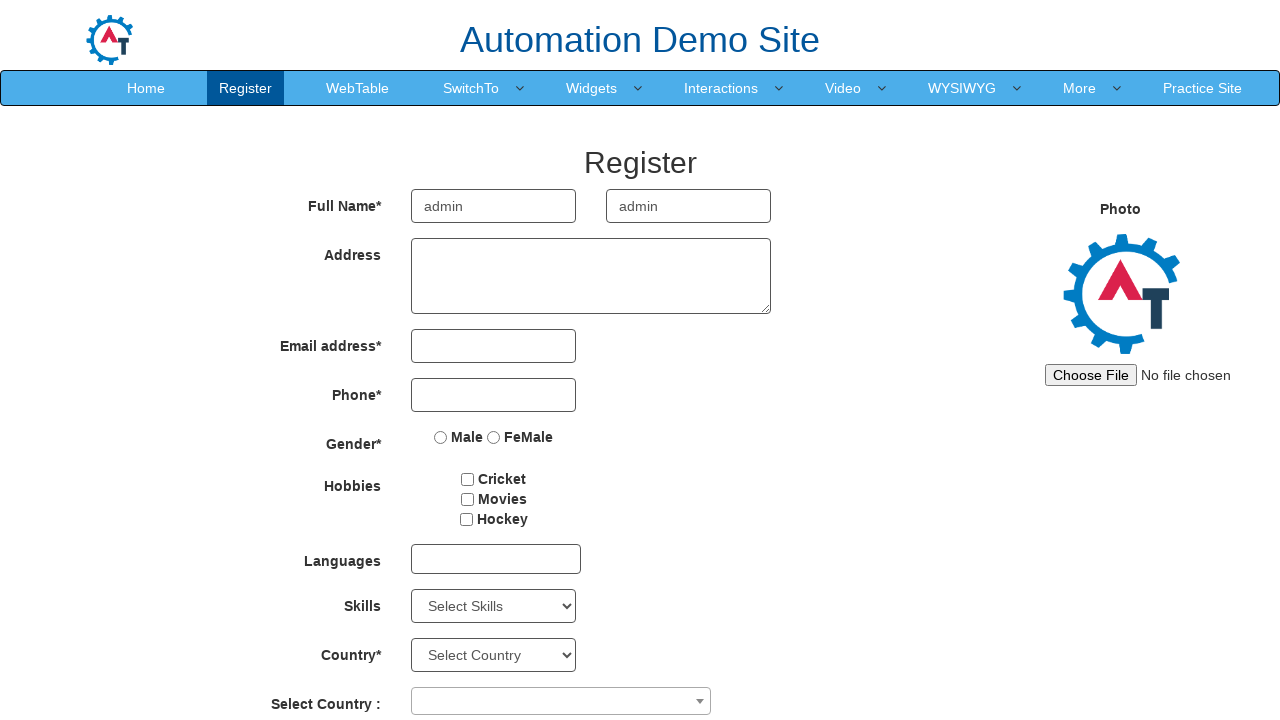

Scrolled to bottom of page on body
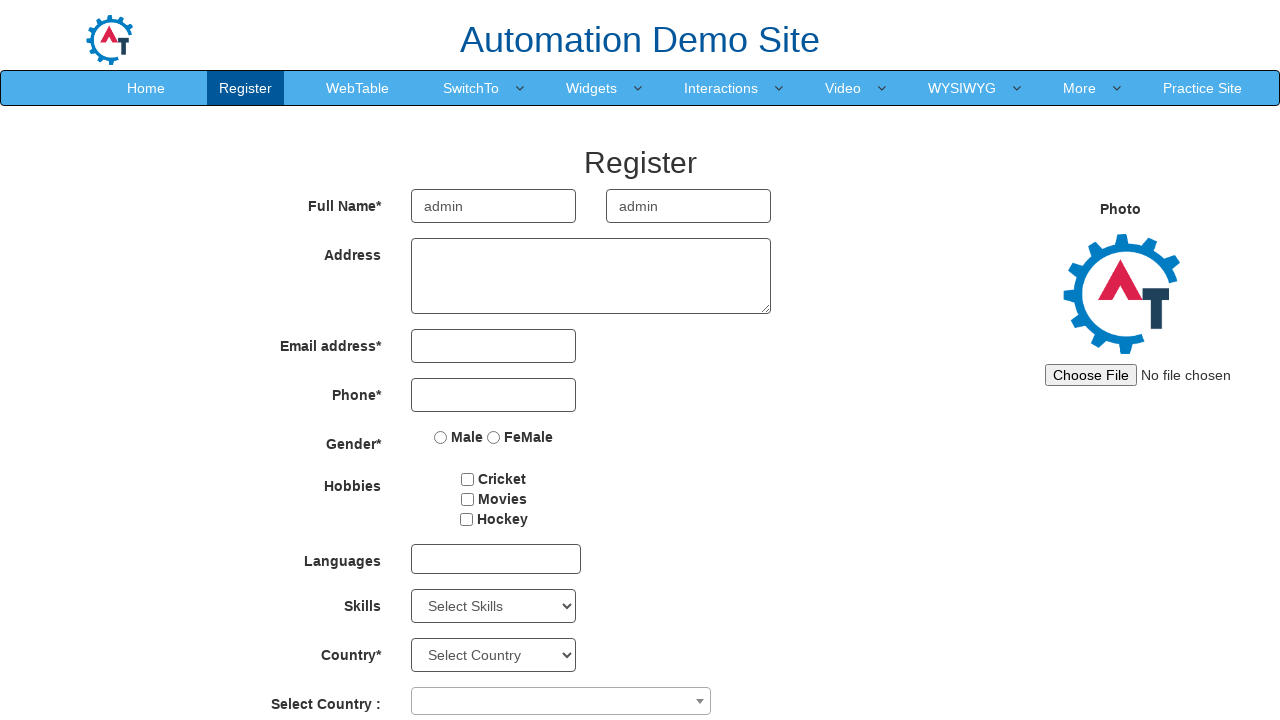

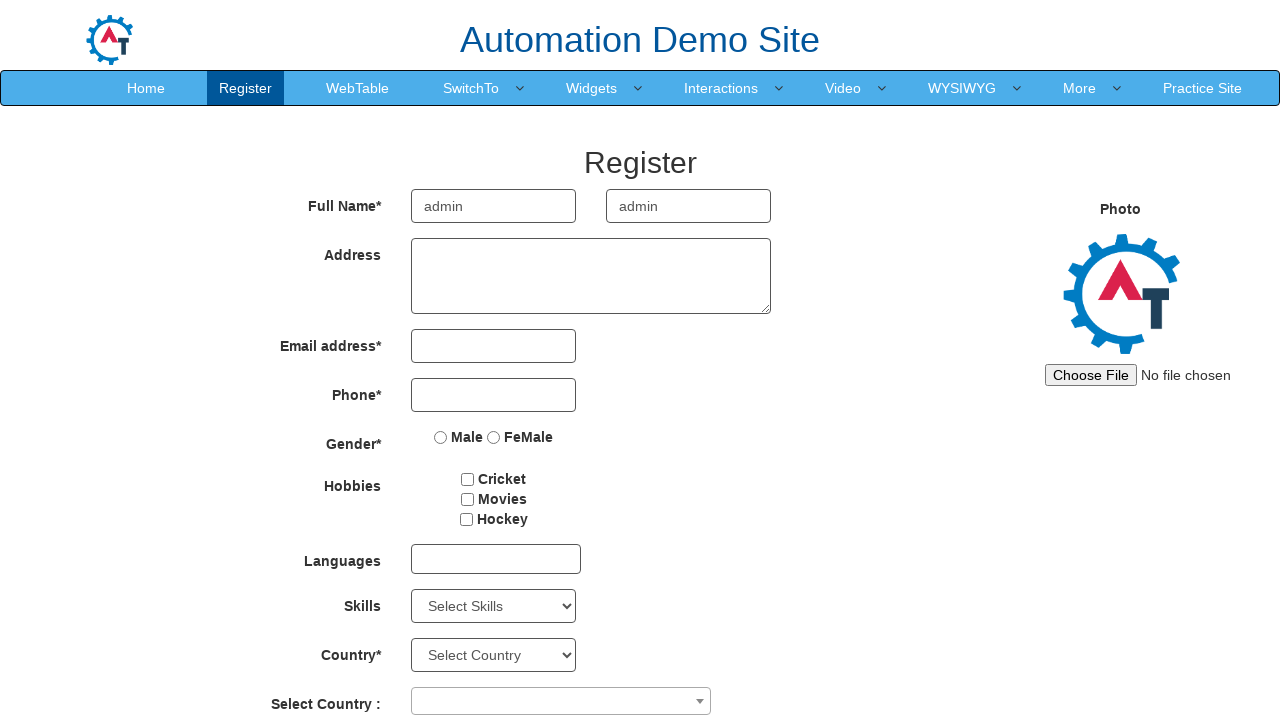